Tests waiting for an element to be visible and then filling a text field with a value

Starting URL: http://only-testing-blog.blogspot.com/2014/01/textbox.html

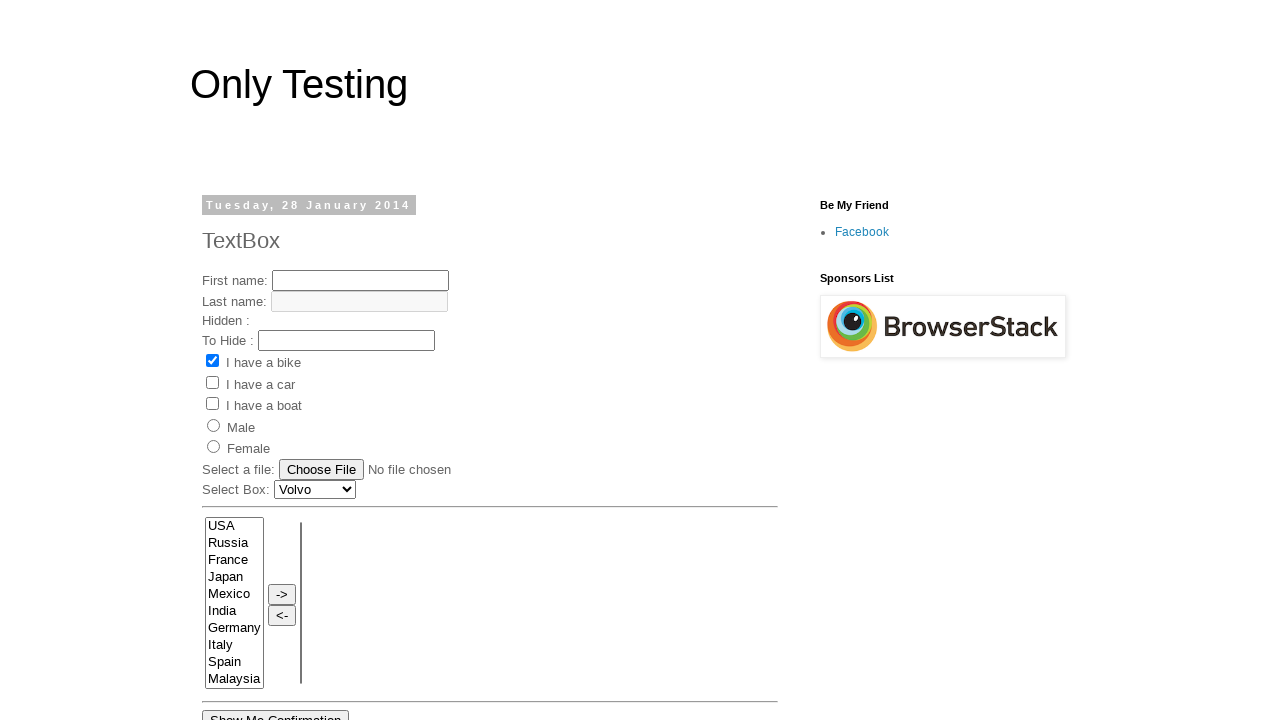

Waited for text field #text3 to be visible
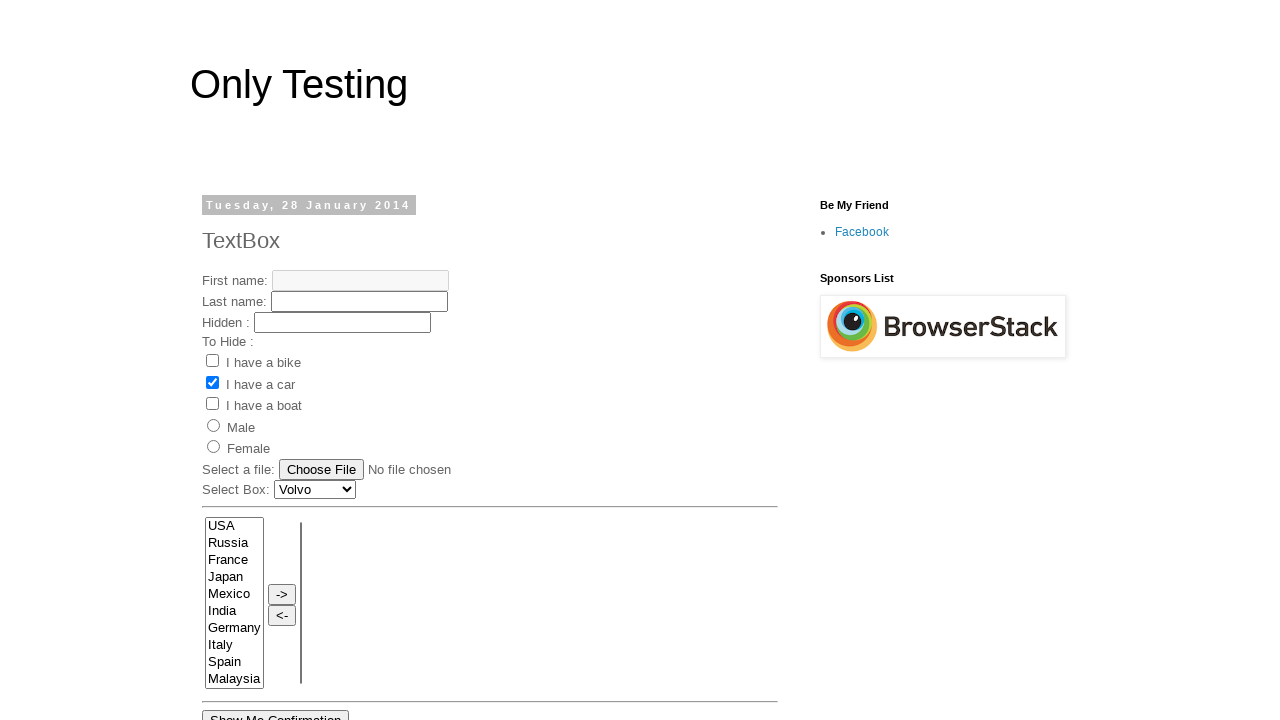

Filled text field #text3 with 'enter value' on #text3
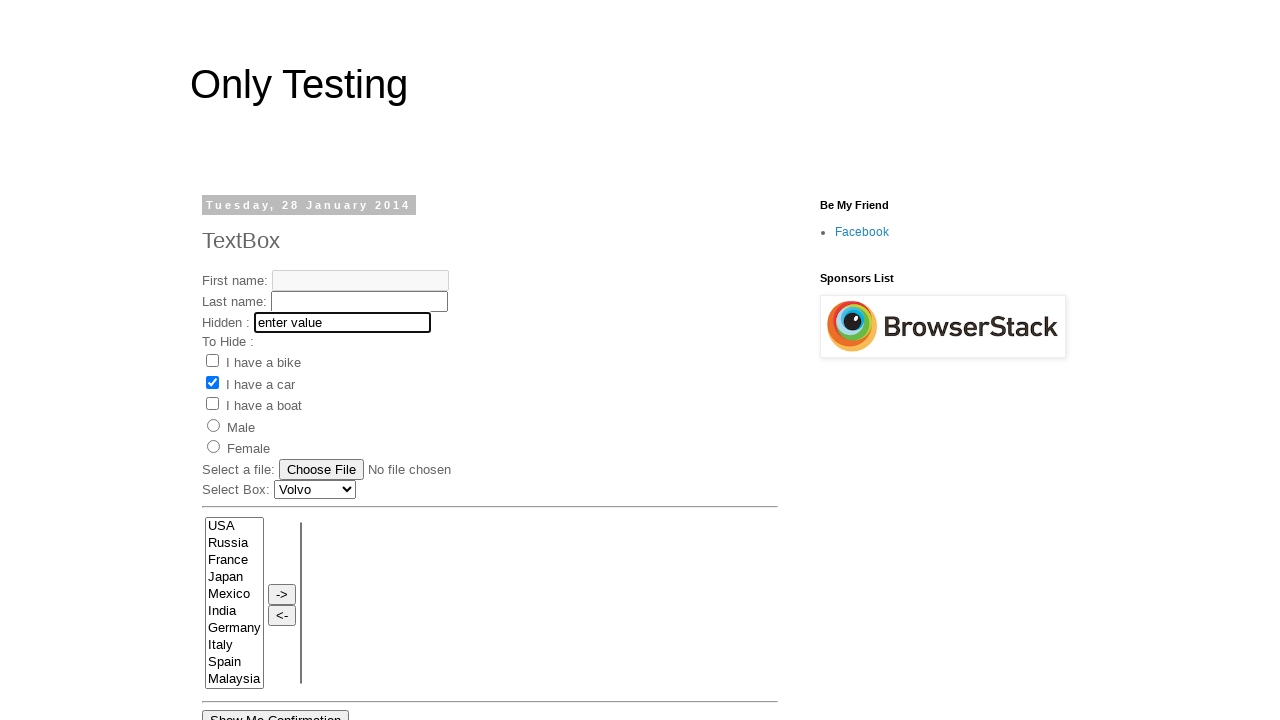

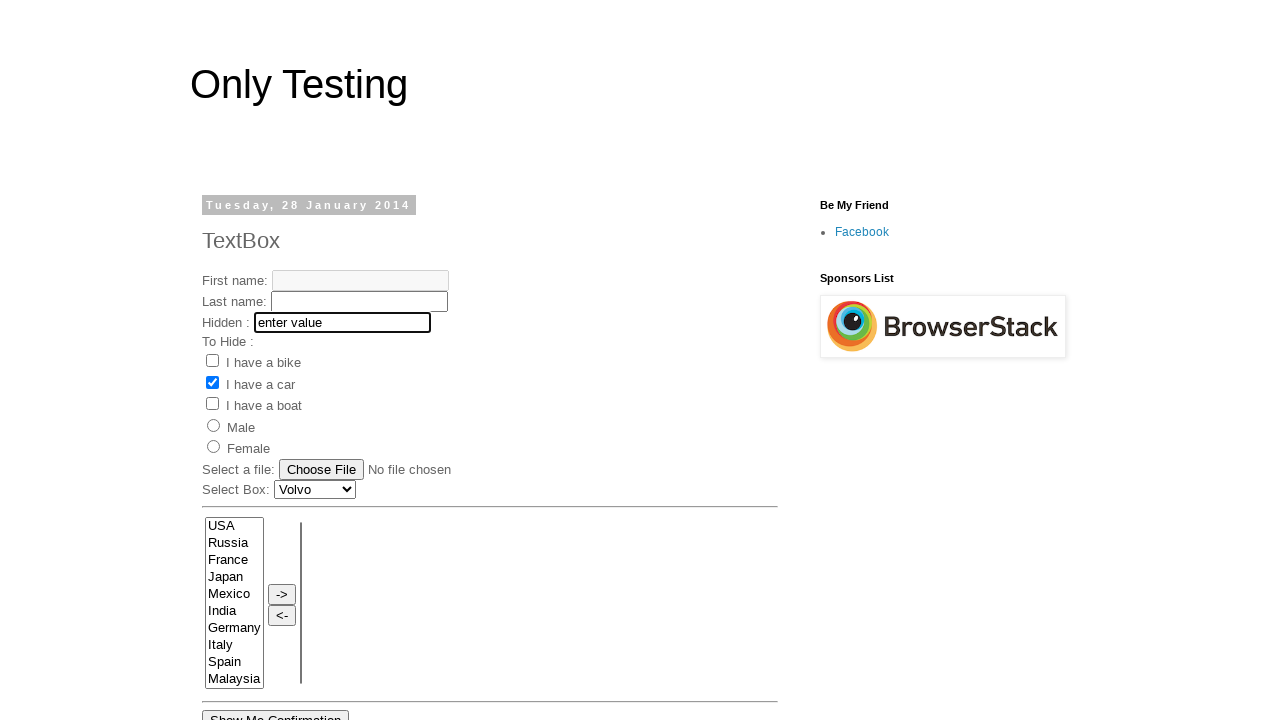